Verifies that the homepage loads correctly and main element is visible

Starting URL: https://www.demoblaze.com/

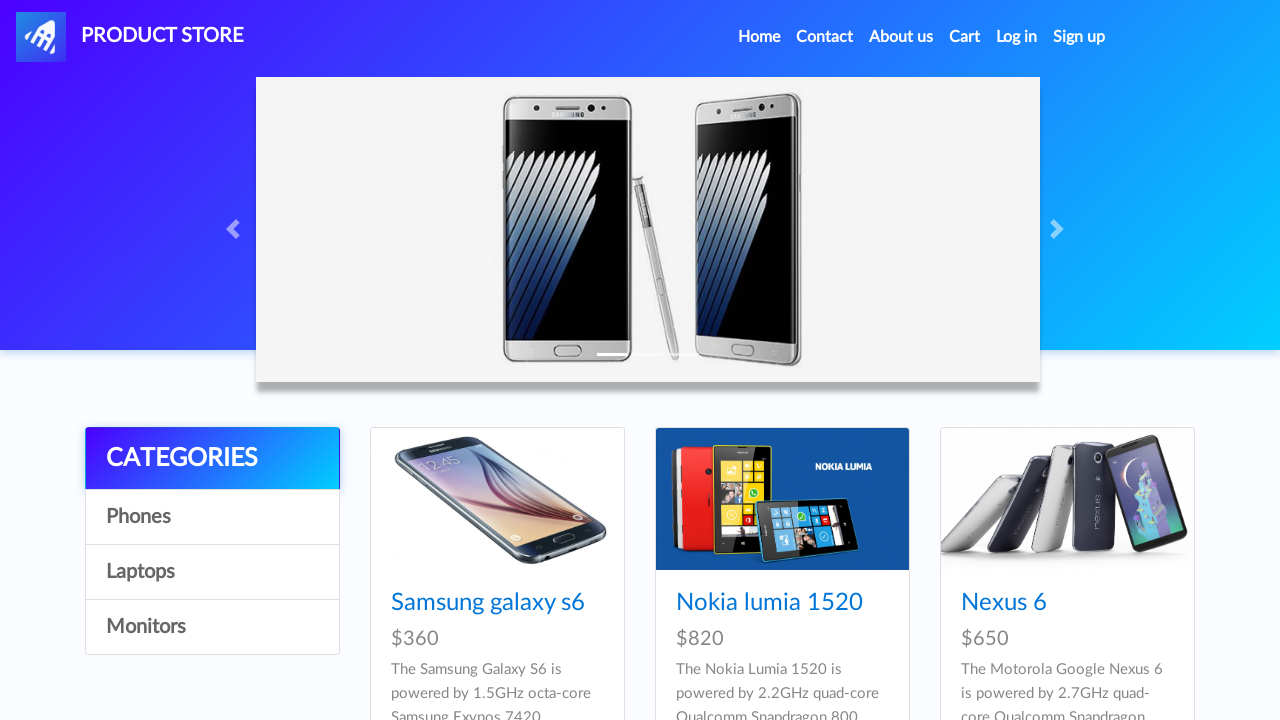

Waited for main content element (#tbodyid) to be visible
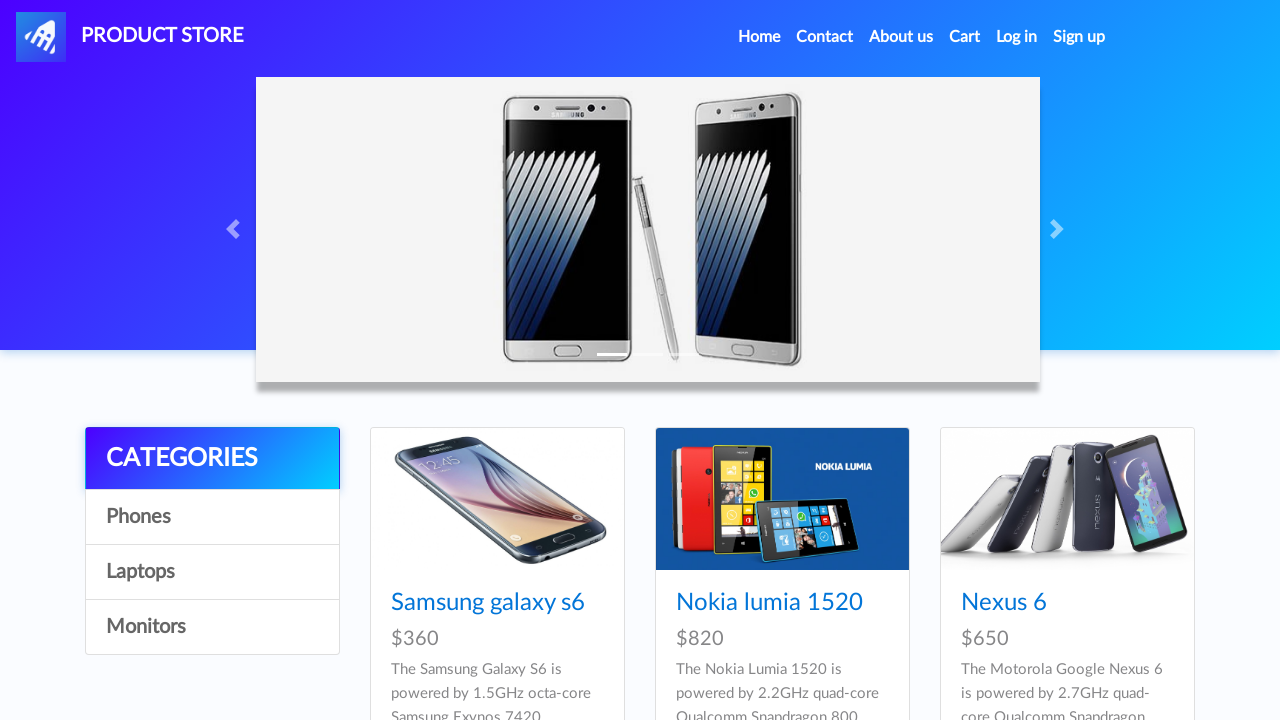

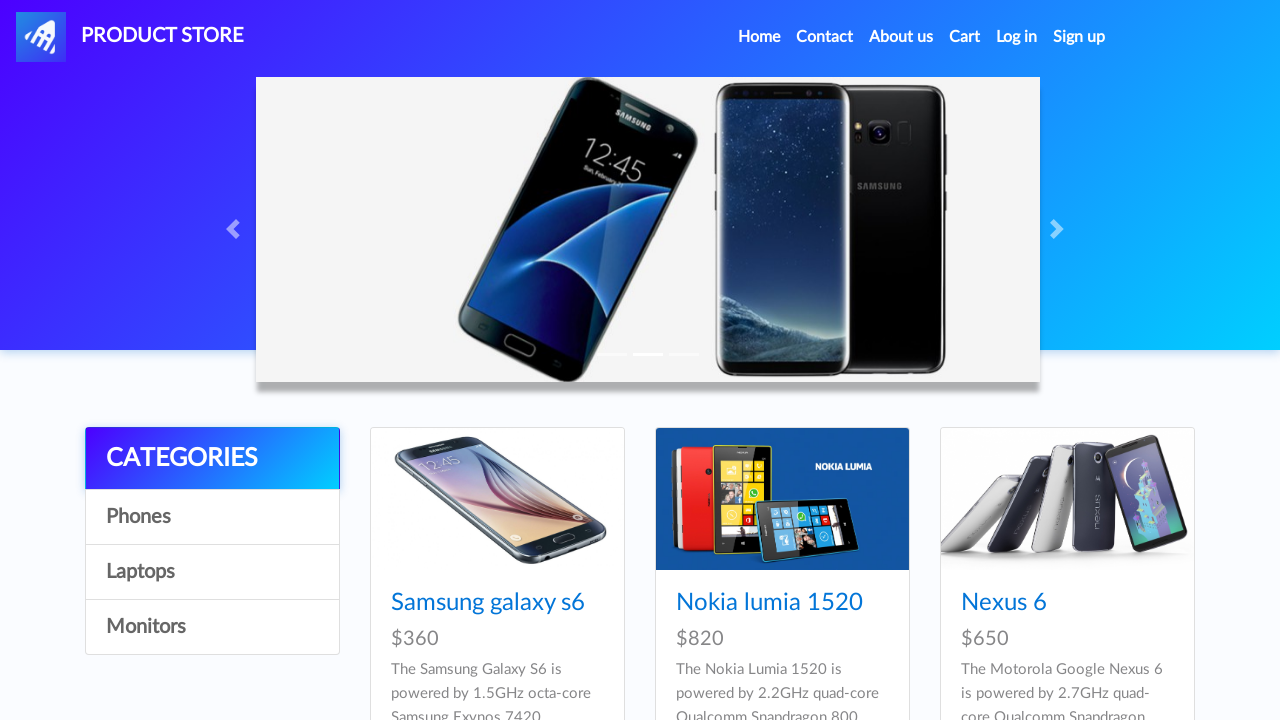